Clicks on the "Draw in canvas" link and verifies the page loads

Starting URL: https://bonigarcia.dev/selenium-webdriver-java/

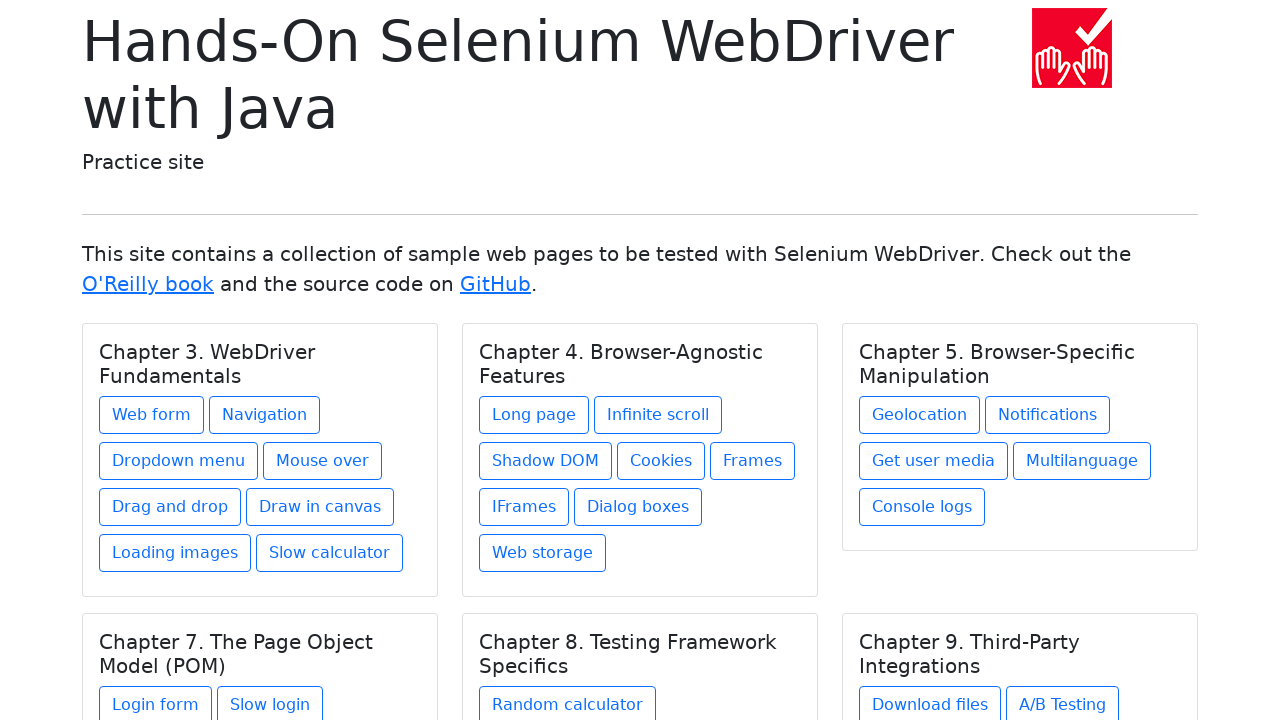

Clicked on 'Draw in canvas' link at (320, 507) on text=Draw in canvas
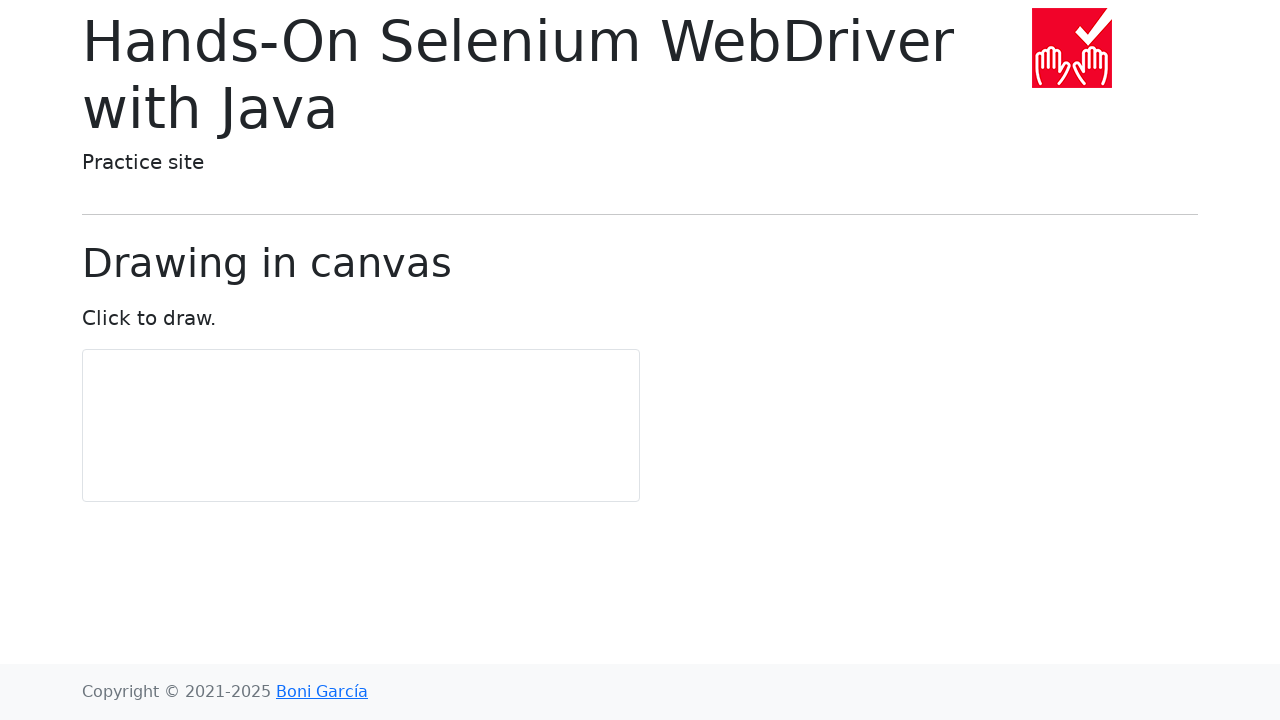

Page loaded after clicking 'Draw in canvas' link
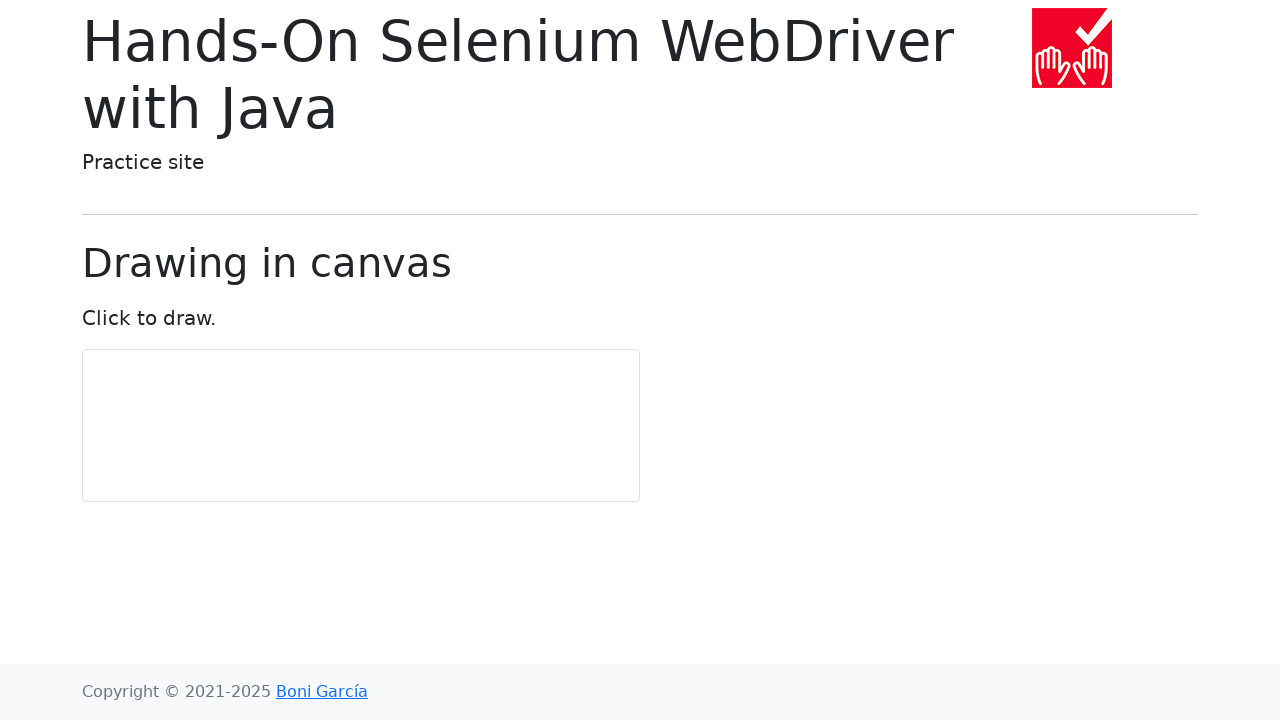

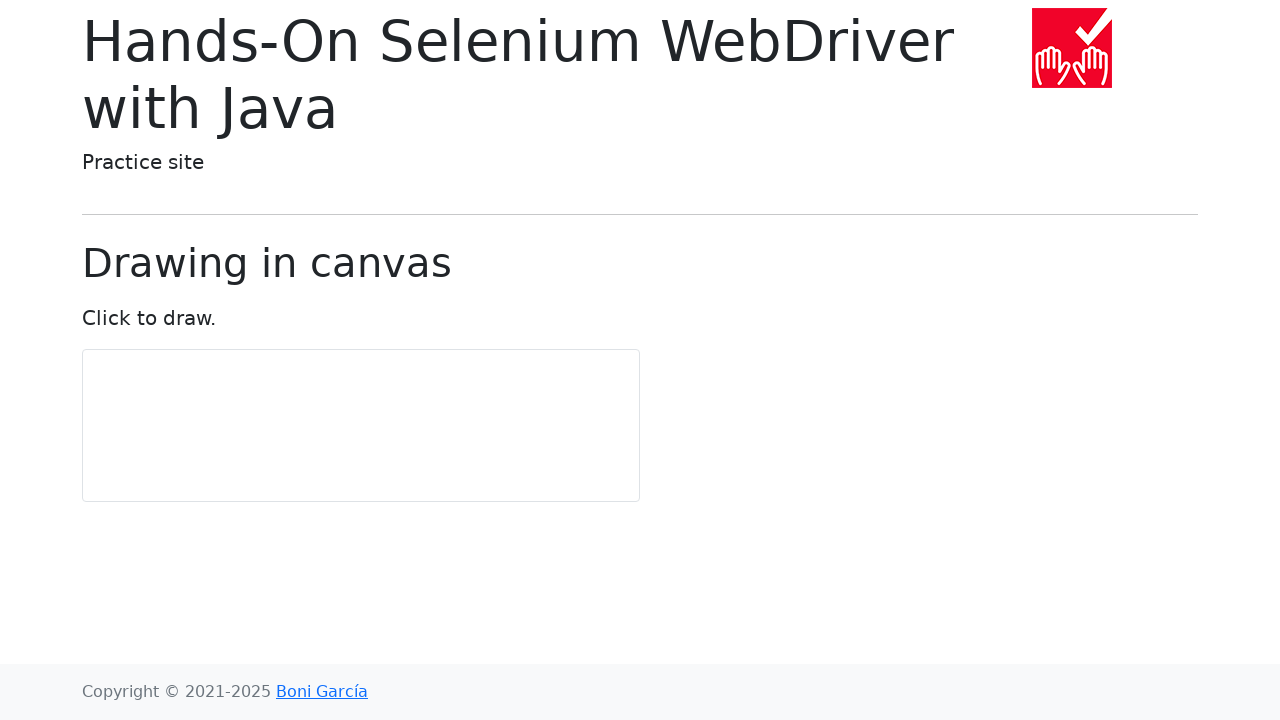